Demonstrates checking and unchecking checkboxes on a practice form using three different Playwright methods: locator+click, check/uncheck directly, and locator+check/uncheck.

Starting URL: https://demoqa.com/automation-practice-form

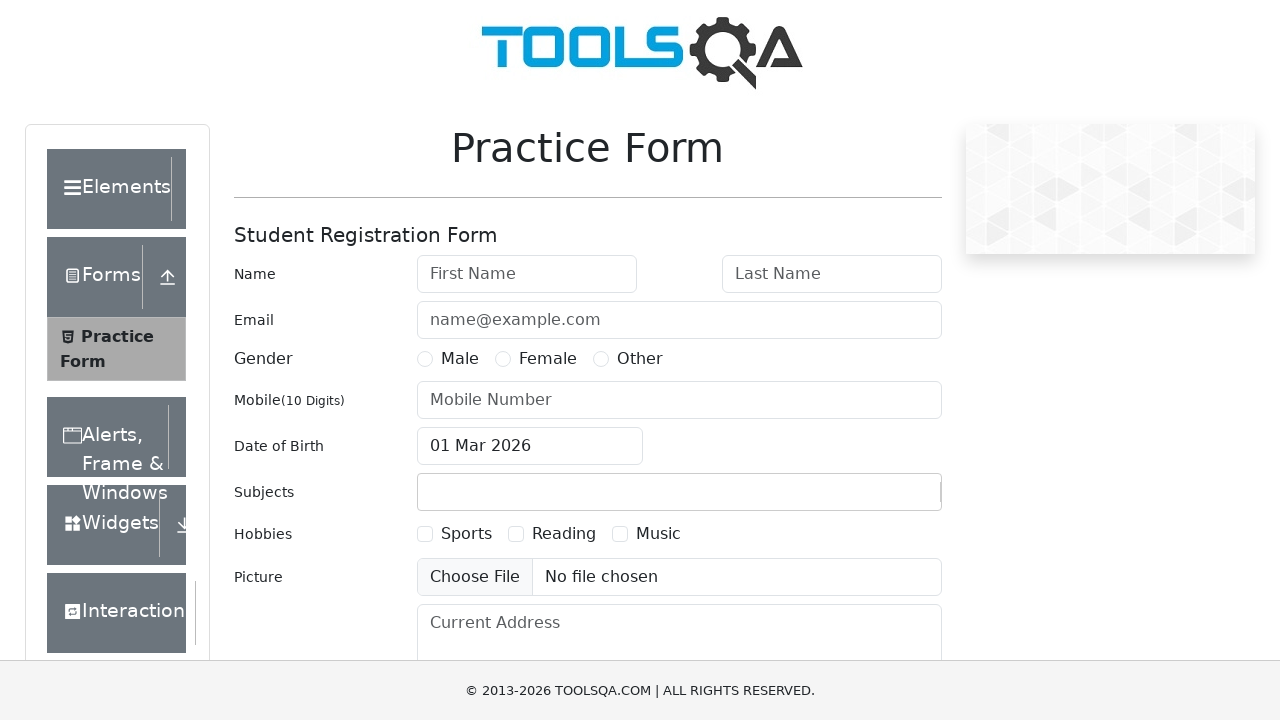

Checked 'Sports' checkbox using locator().click() at (466, 534) on text=Sports
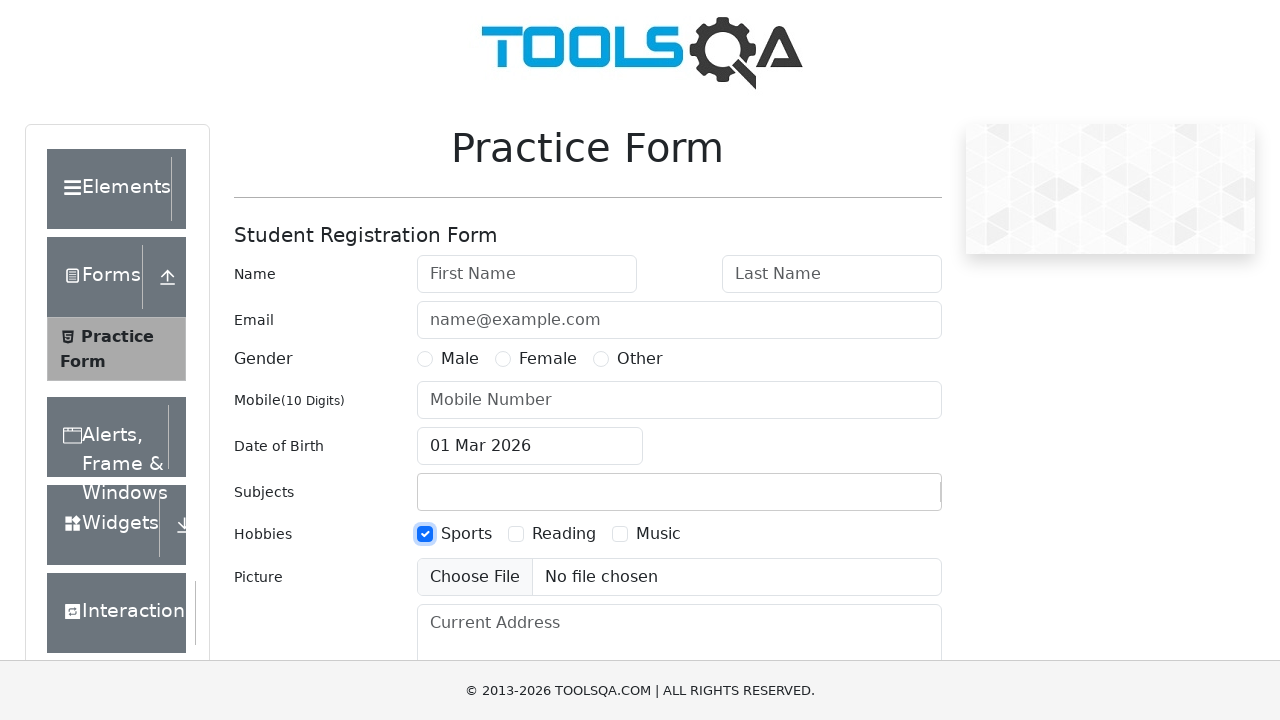

Checked 'Reading' checkbox using check() method at (564, 534) on text=Reading
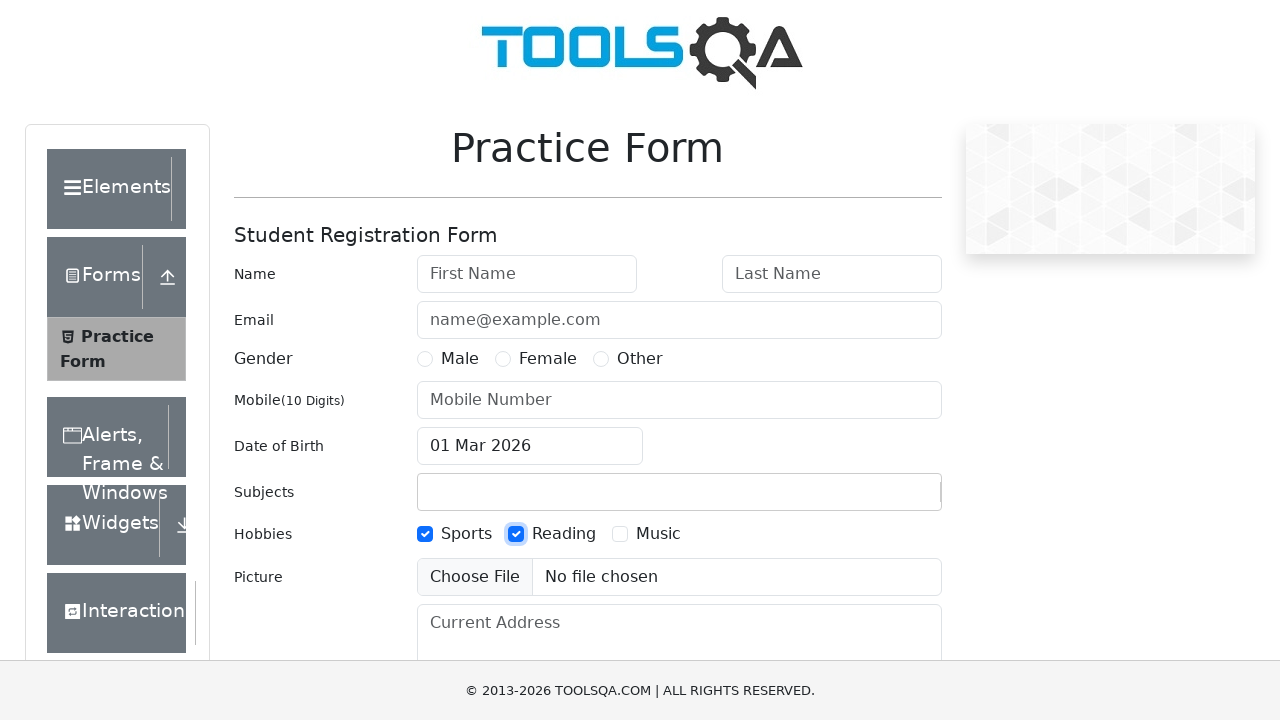

Checked 'Music' checkbox using locator().check() at (658, 534) on text=Music
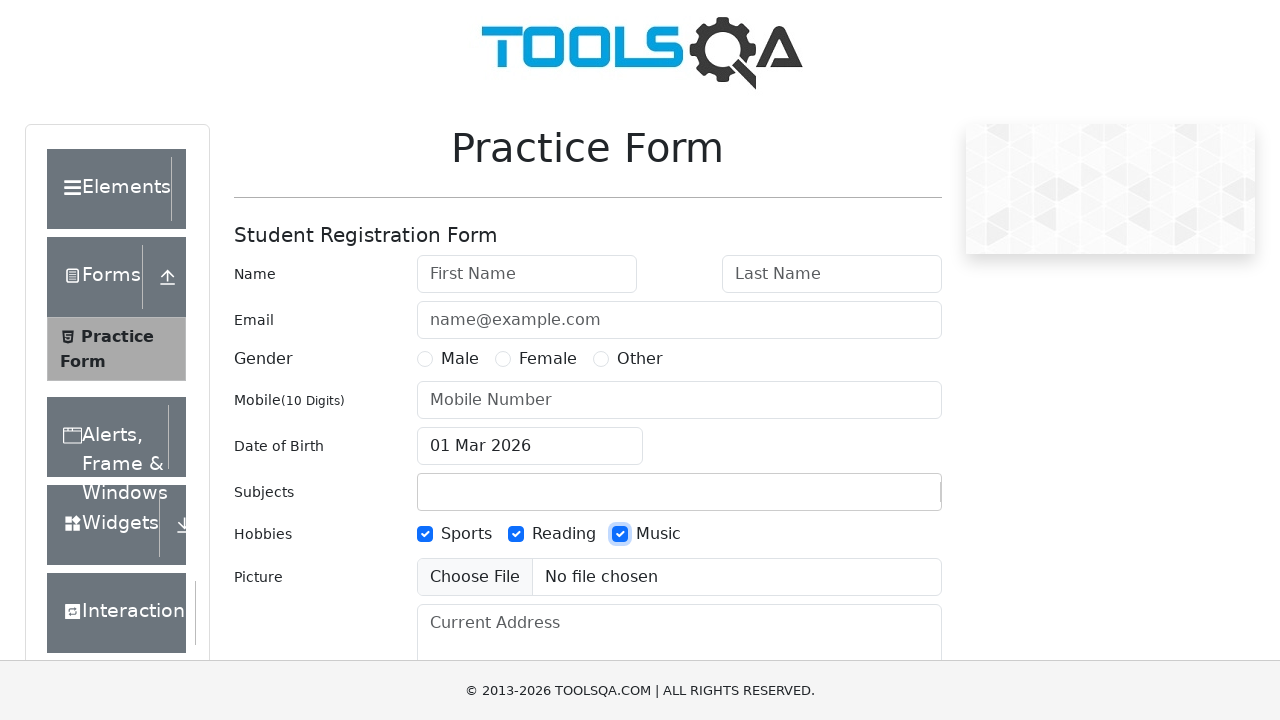

Waited 1000ms to observe checked state
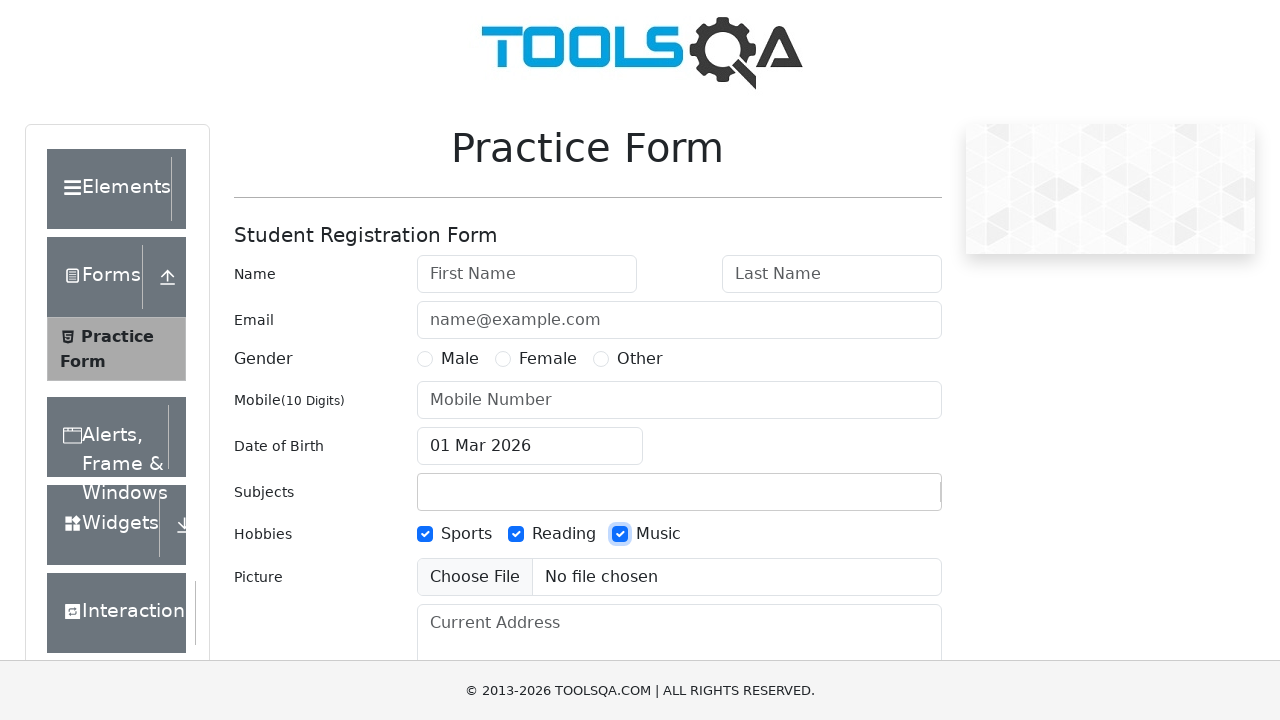

Unchecked 'Sports' checkbox using locator().click() at (466, 534) on text=Sports
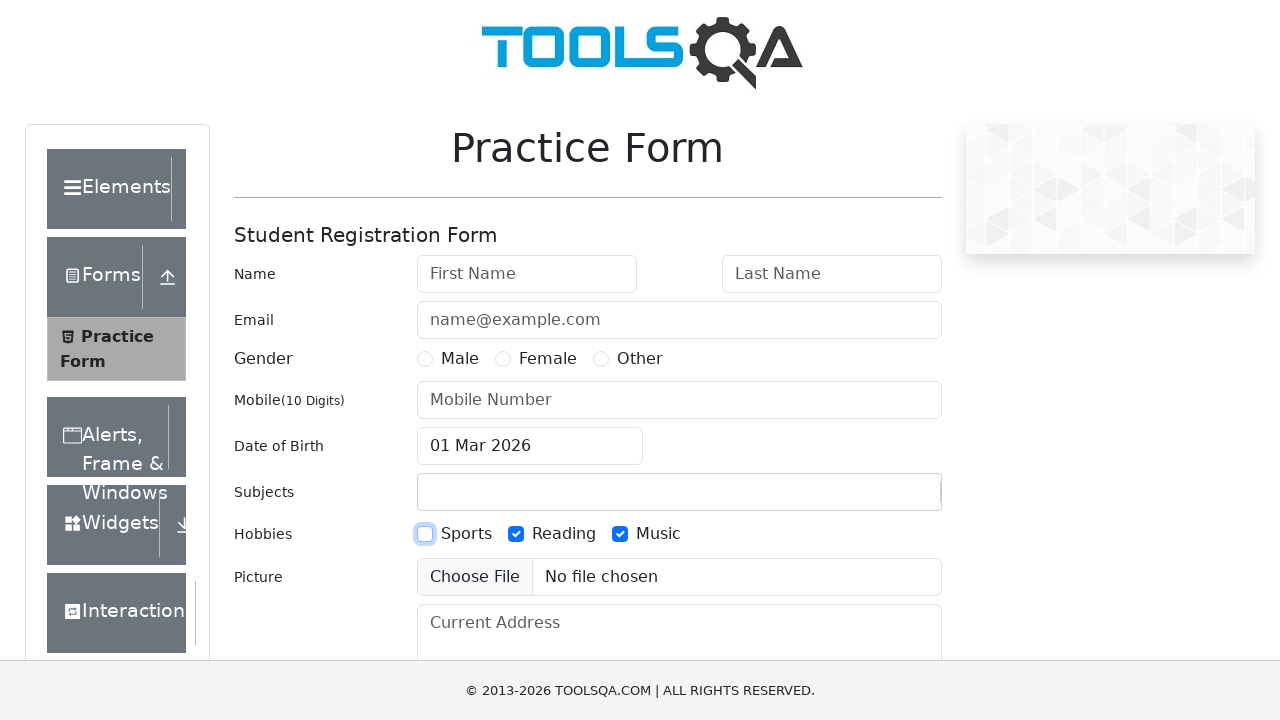

Unchecked 'Reading' checkbox using uncheck() method at (564, 534) on text=Reading
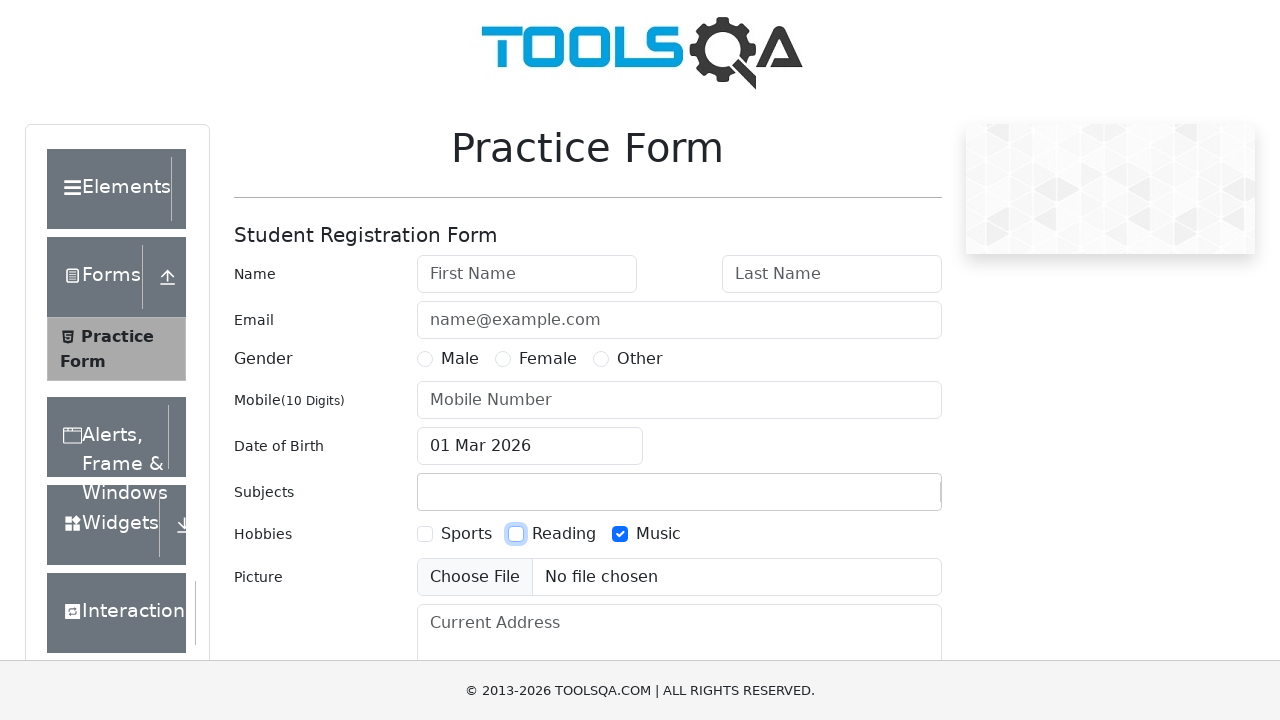

Unchecked 'Music' checkbox using locator().uncheck() at (658, 534) on text=Music
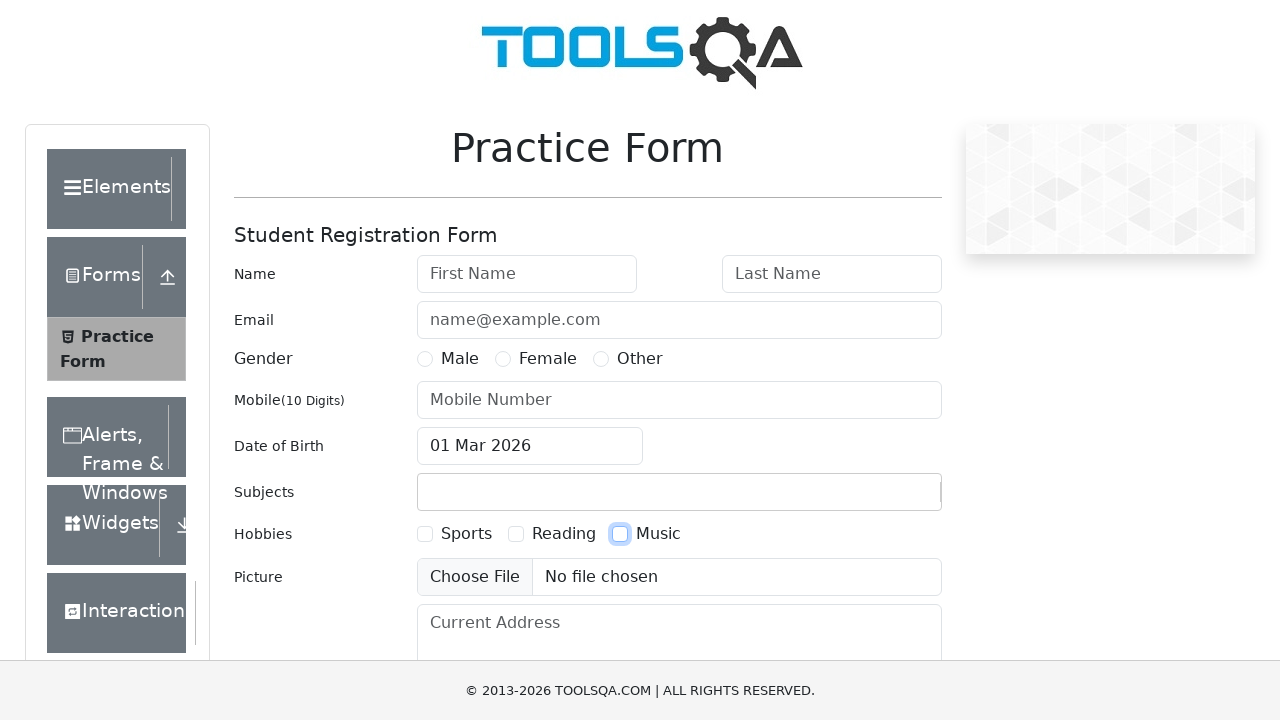

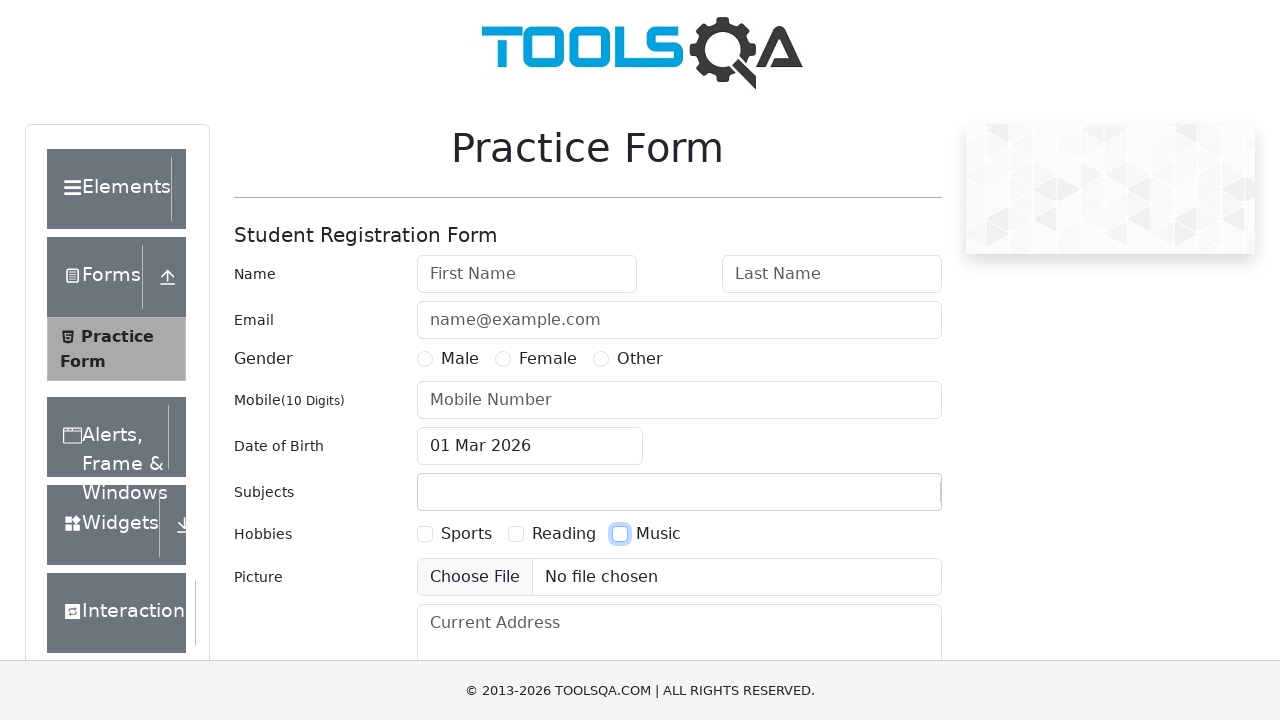